Navigates to a DigitalOcean blog post and waits for the page content to load, verifying the article heading is present

Starting URL: https://www.digitalocean.com/blog/how-to-deploy-to-digitalocean-kubernetes-with-github-actions/

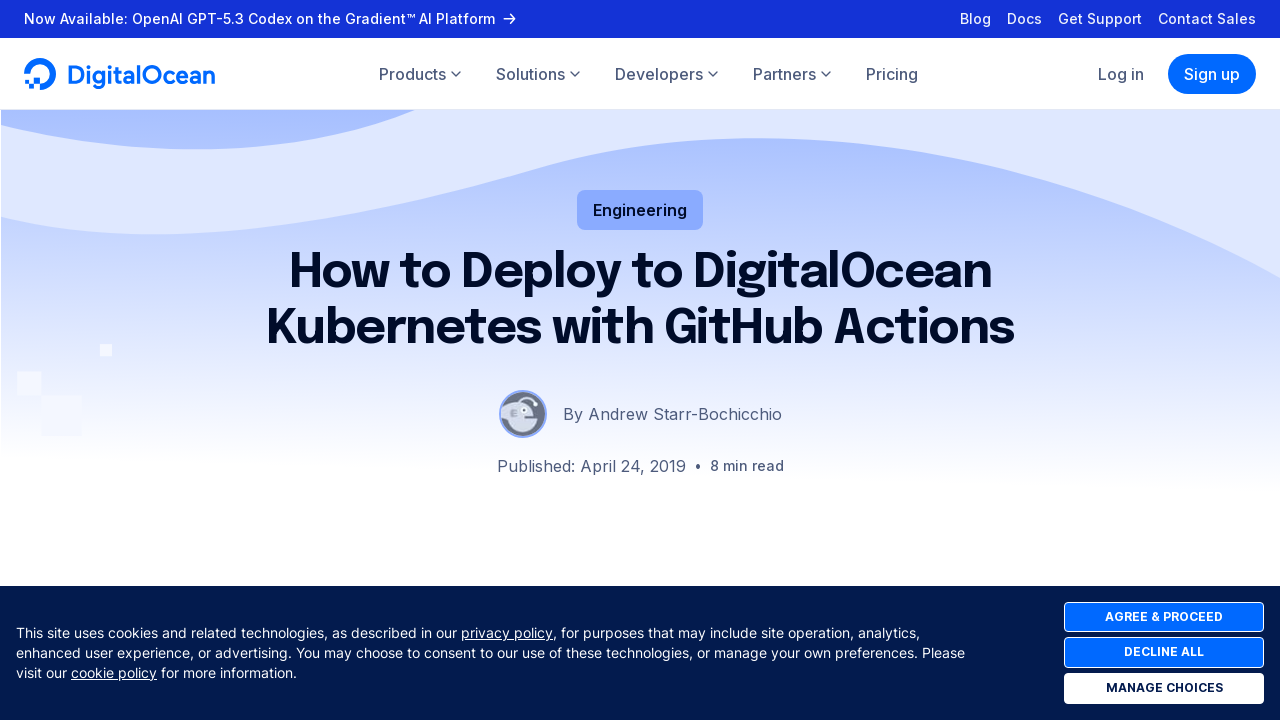

Navigated to DigitalOcean blog post about deploying to Kubernetes with GitHub Actions
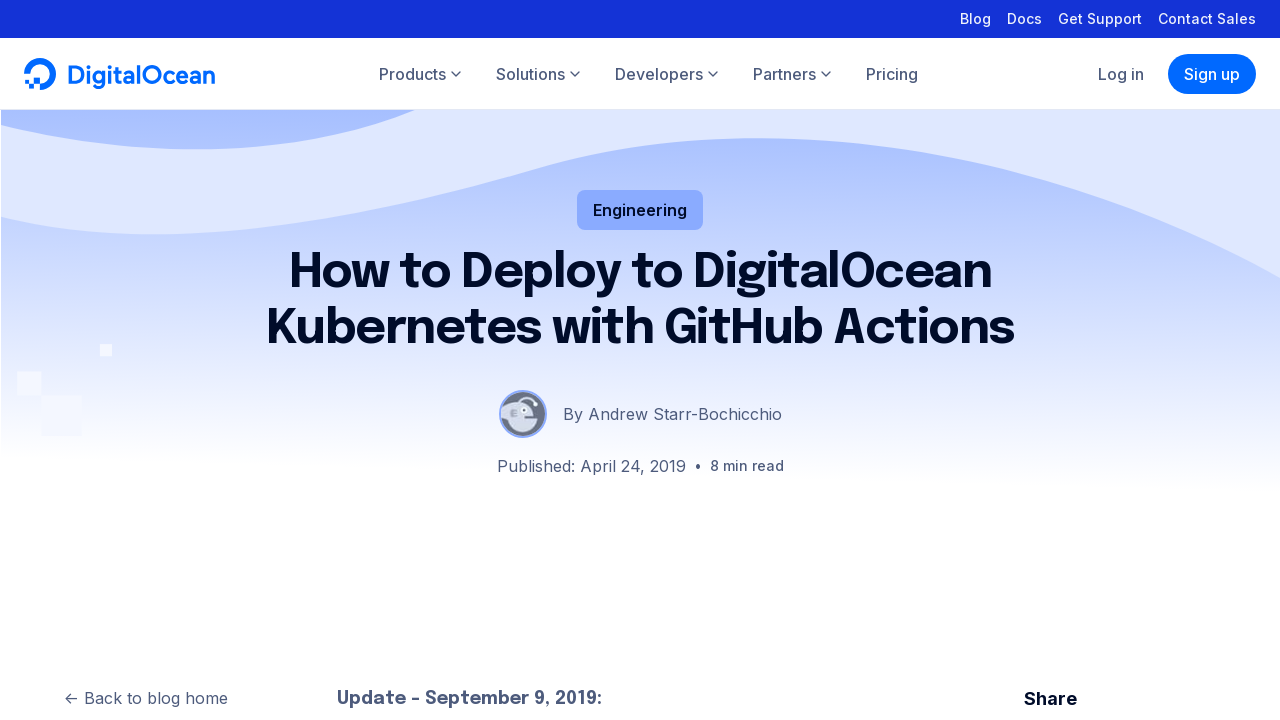

Blog post heading loaded and is visible
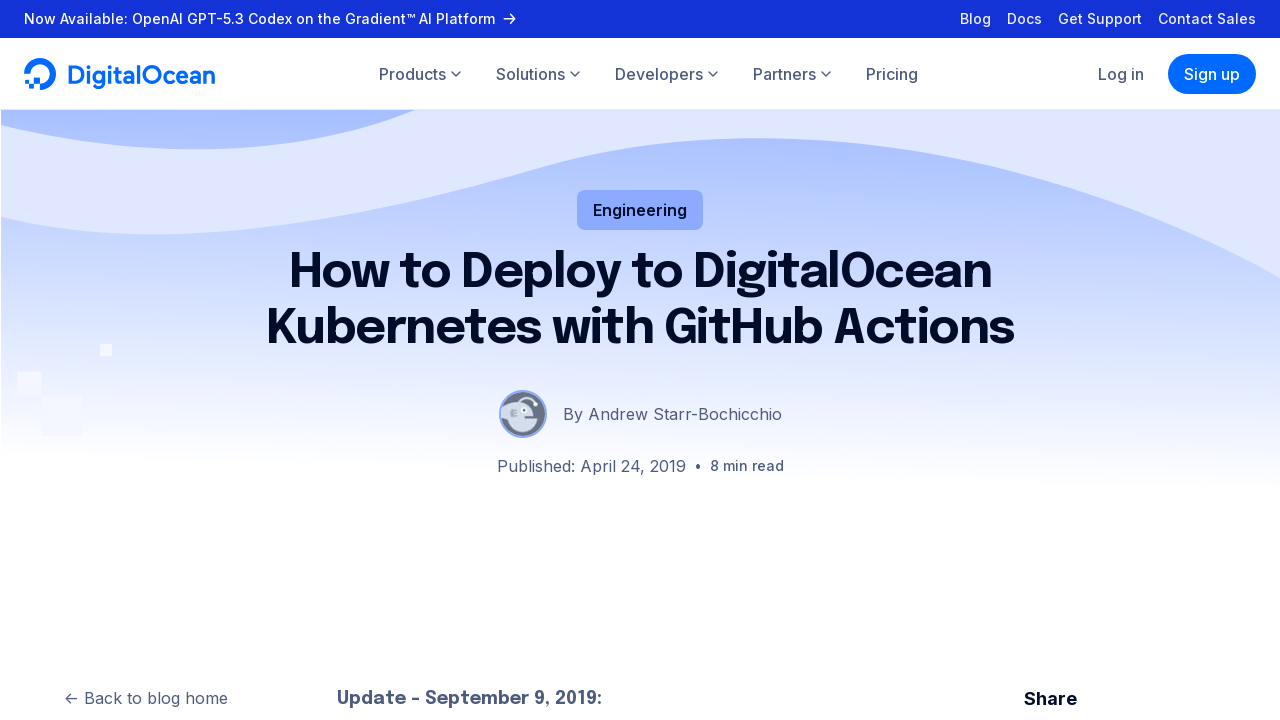

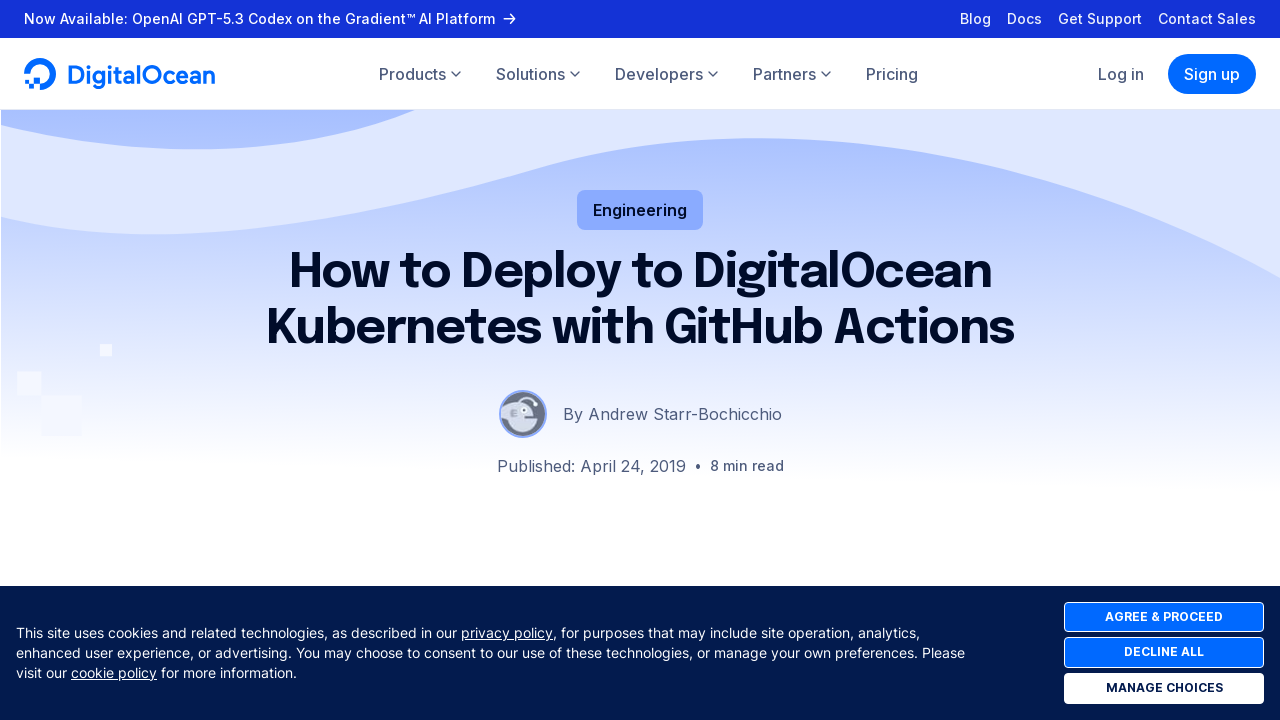